Tests static web table by navigating to the web table section and extracting data from a specific row and cell

Starting URL: https://demoapps.qspiders.com

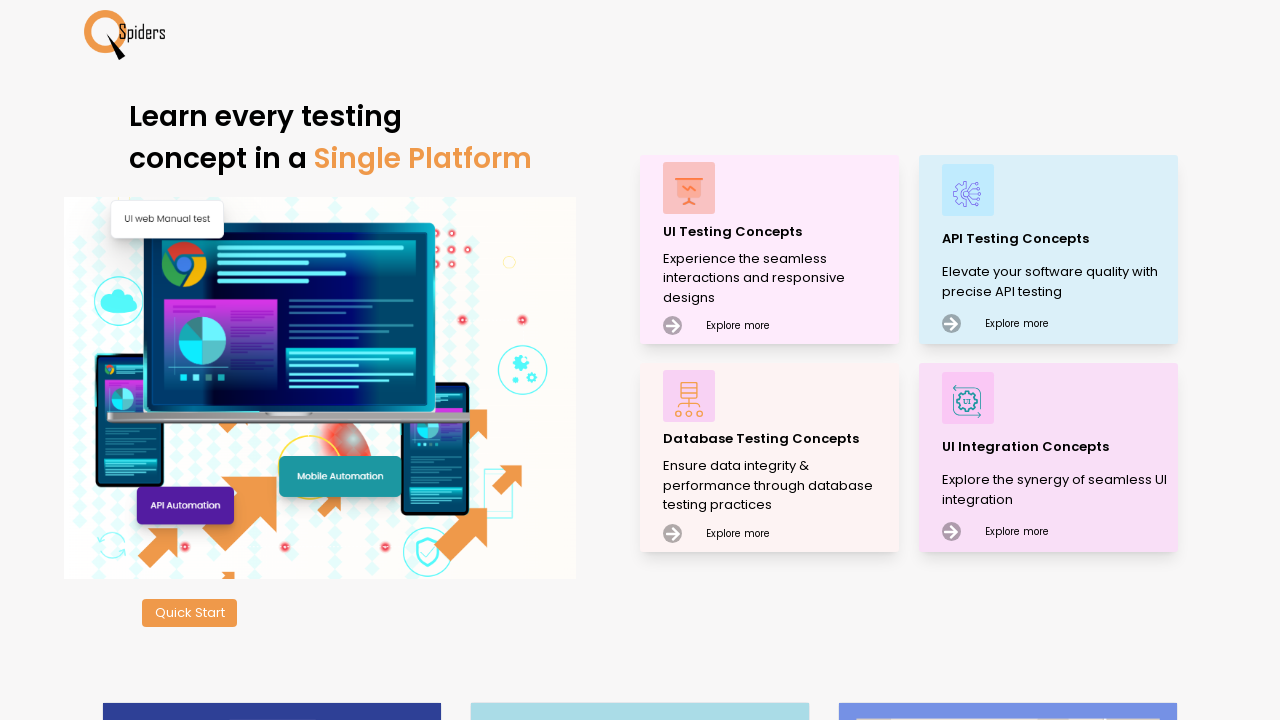

Clicked on 'UI Testing Concepts' link at (778, 232) on xpath=//p[text()='UI Testing Concepts']
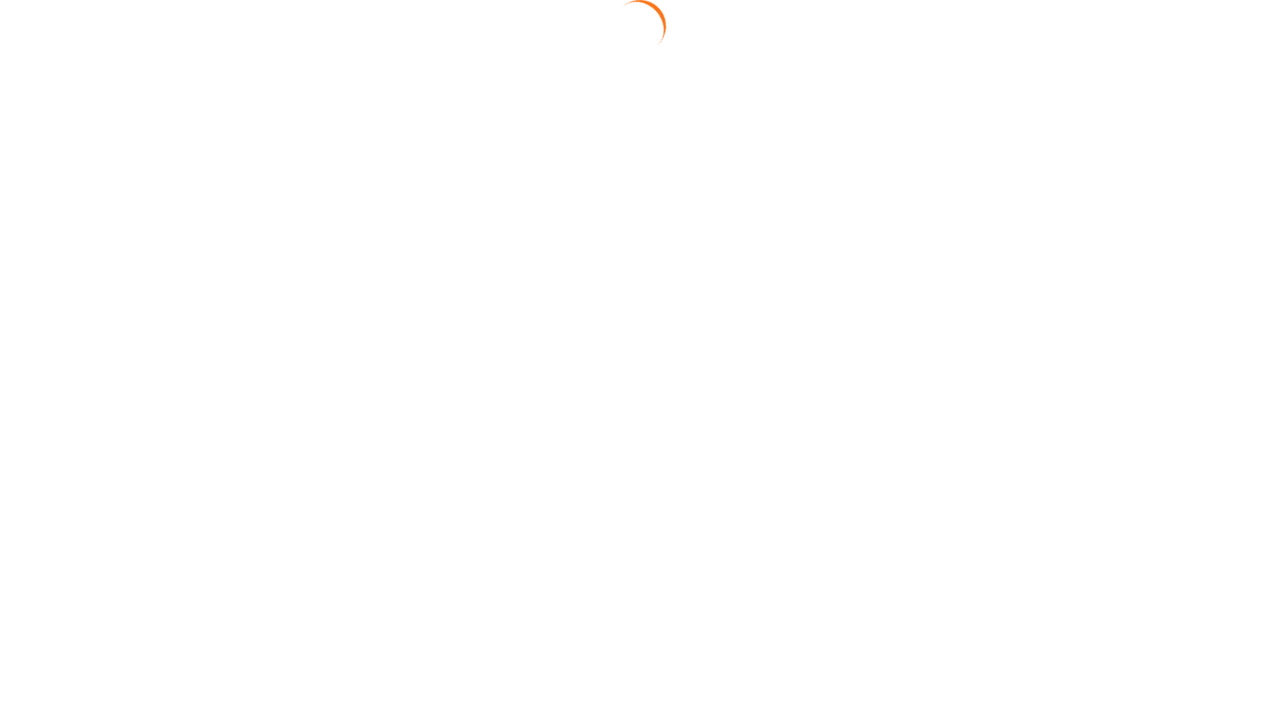

Clicked on 'Web Table' section at (54, 373) on xpath=//section[text()='Web Table']
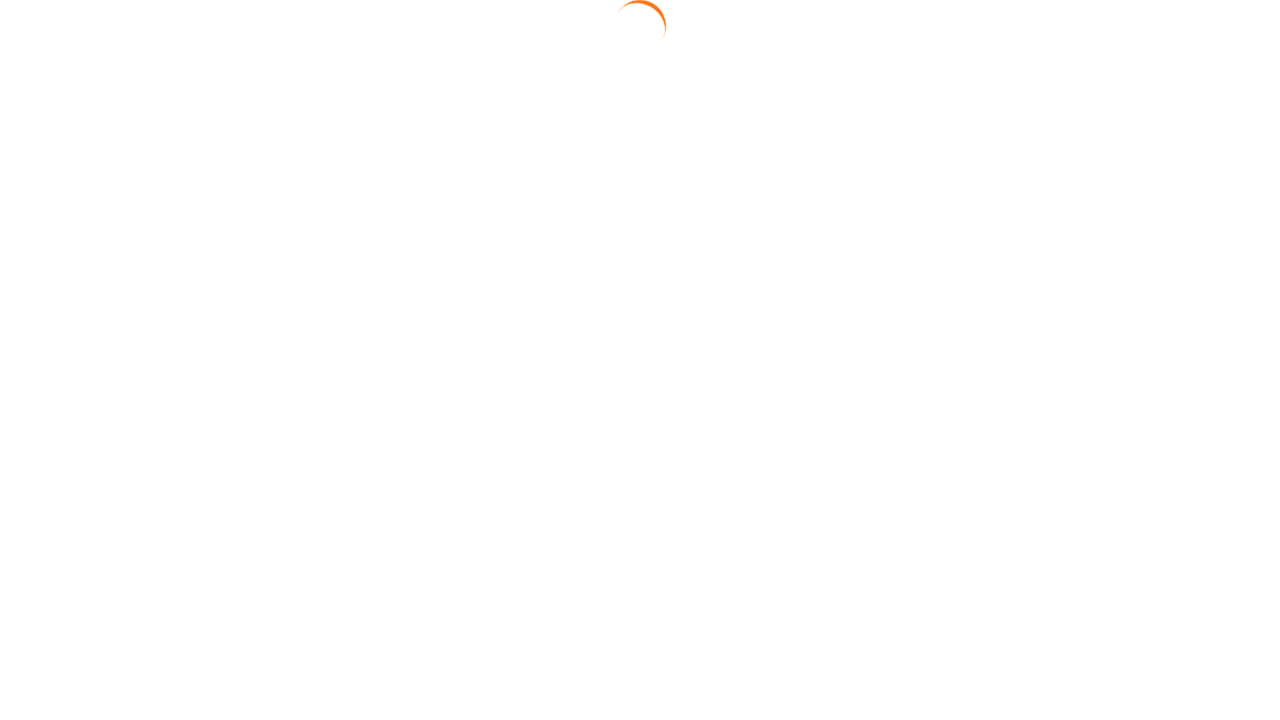

Static web table loaded successfully
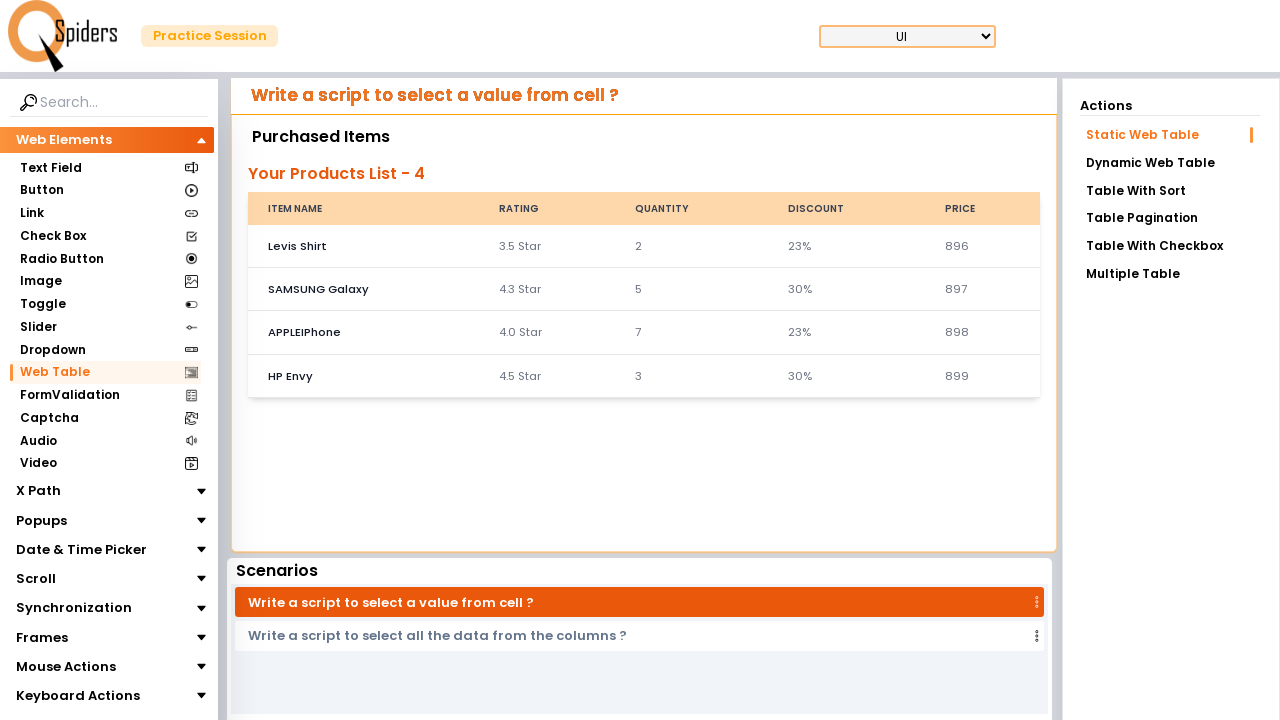

Located cell in Levis Shirt row, 5th column
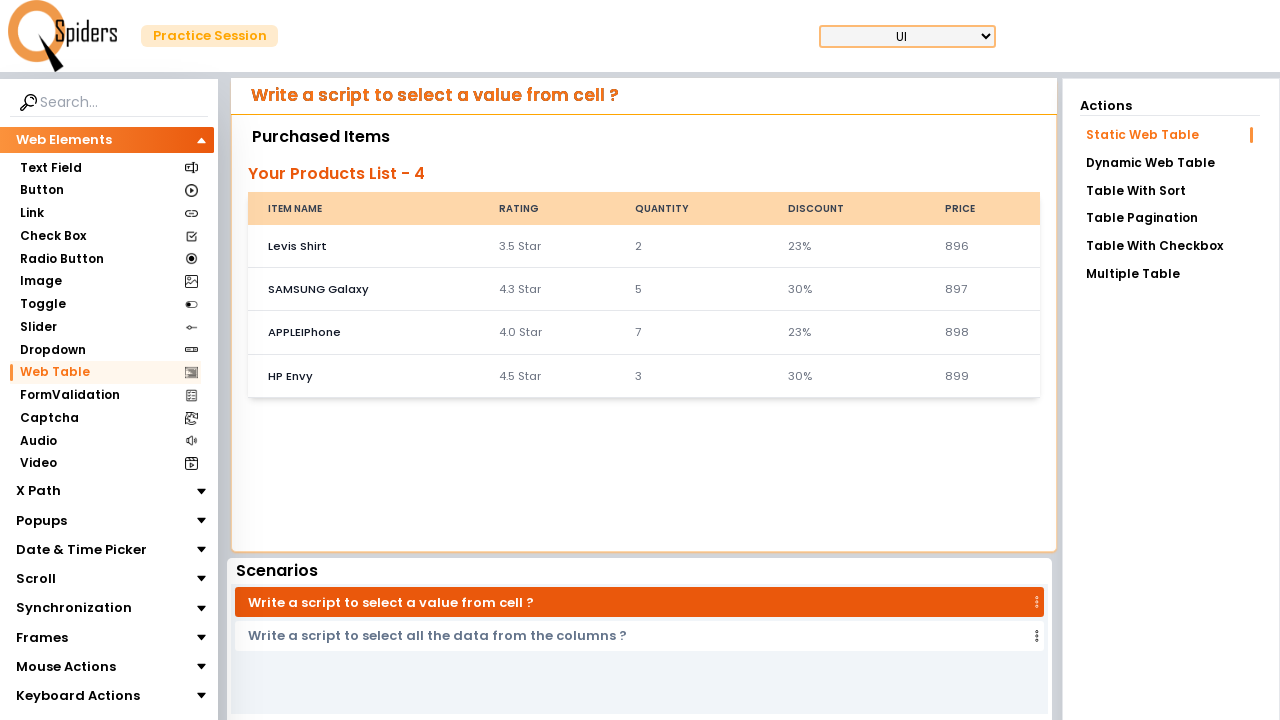

Extracted cell text value: '896'
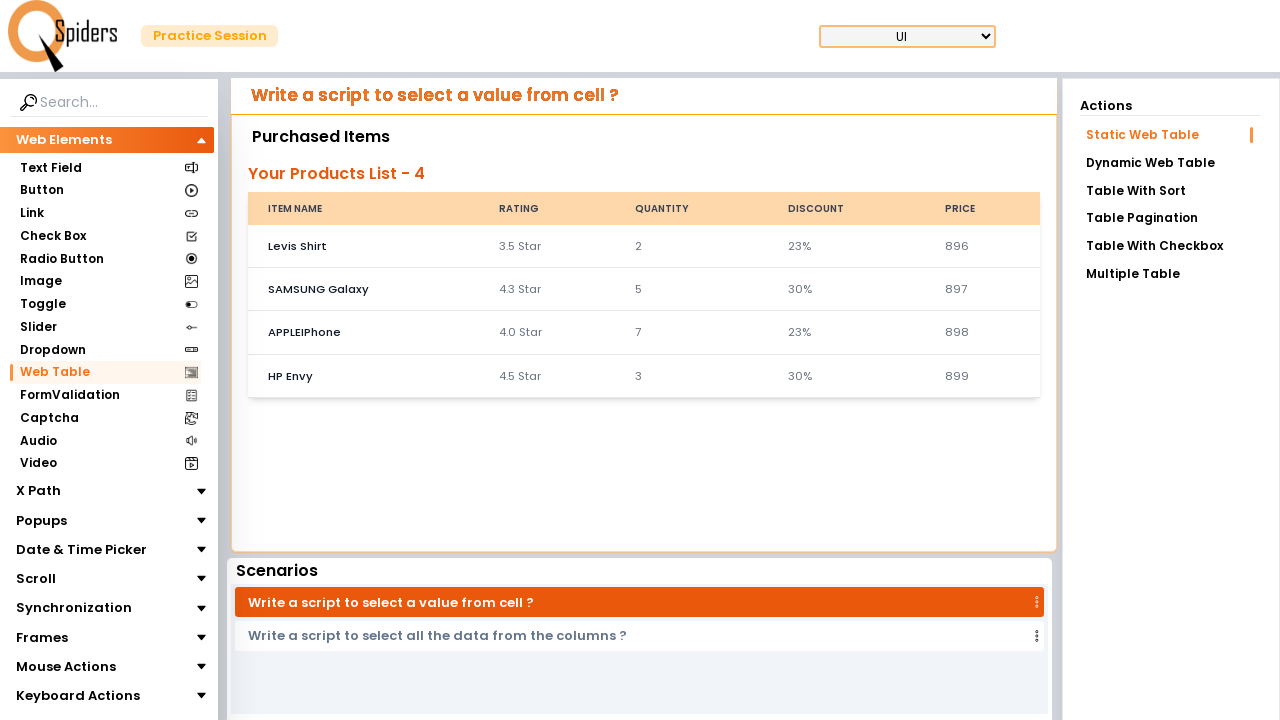

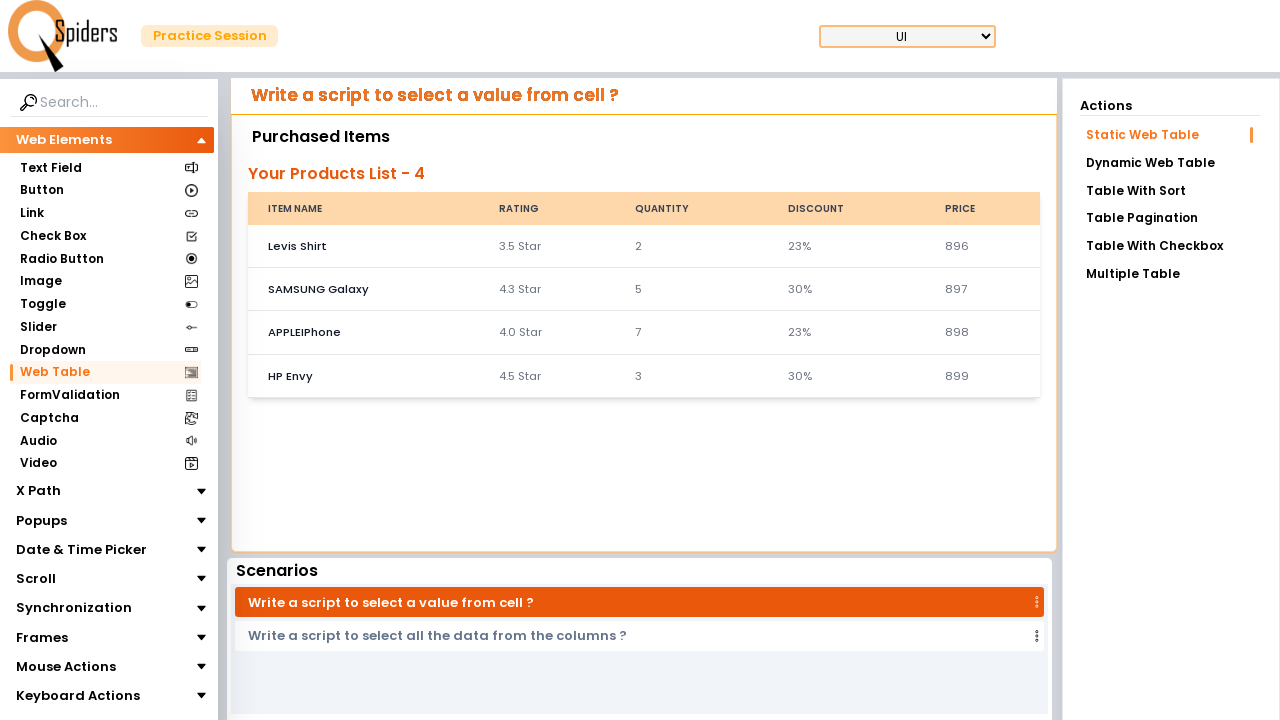